Tests a todo application by checking all todo items and then archiving them to verify they are removed from the list

Starting URL: http://crossbrowsertesting.github.io/todo-app.html

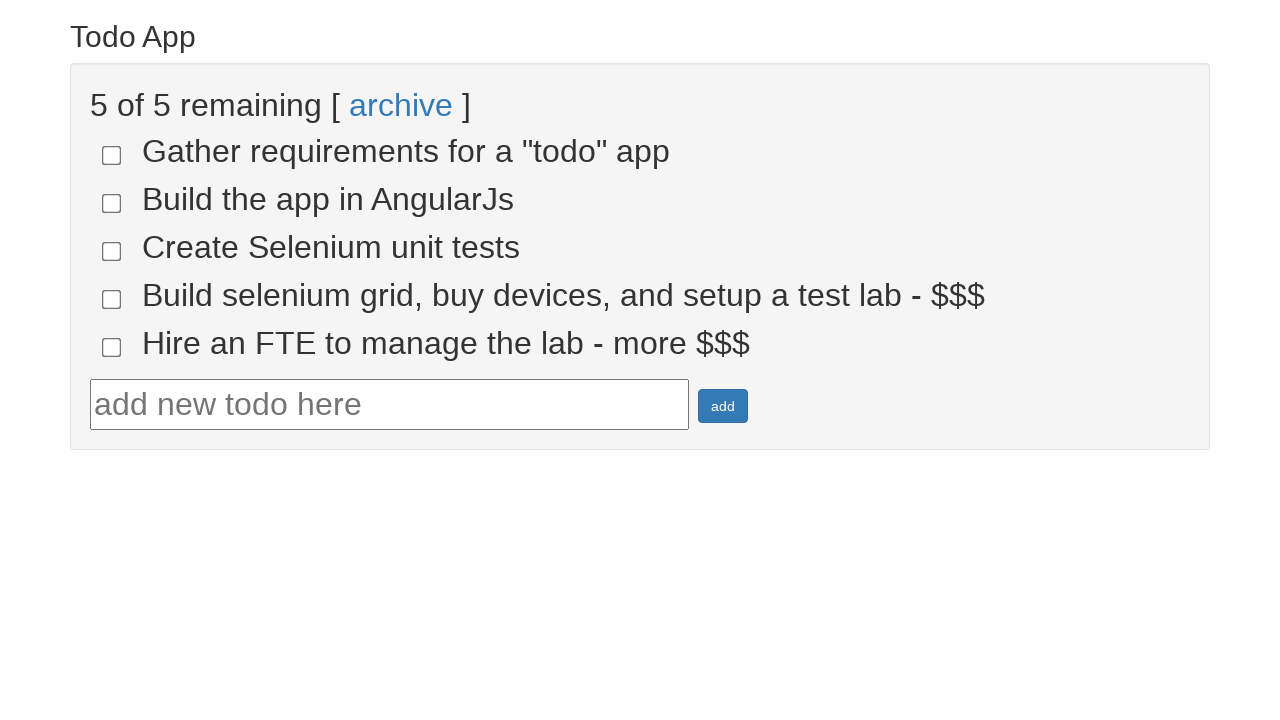

Navigated to todo application
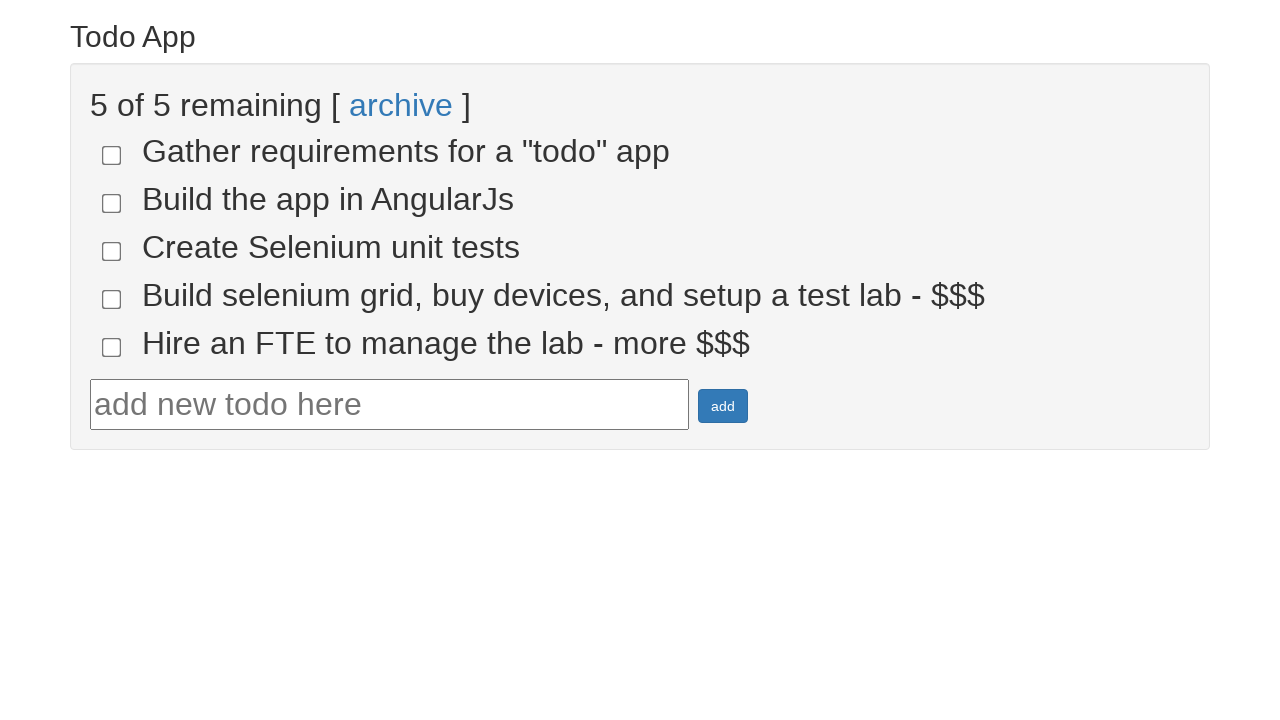

Checked todo item 1 at (112, 155) on input[name='todo-1']
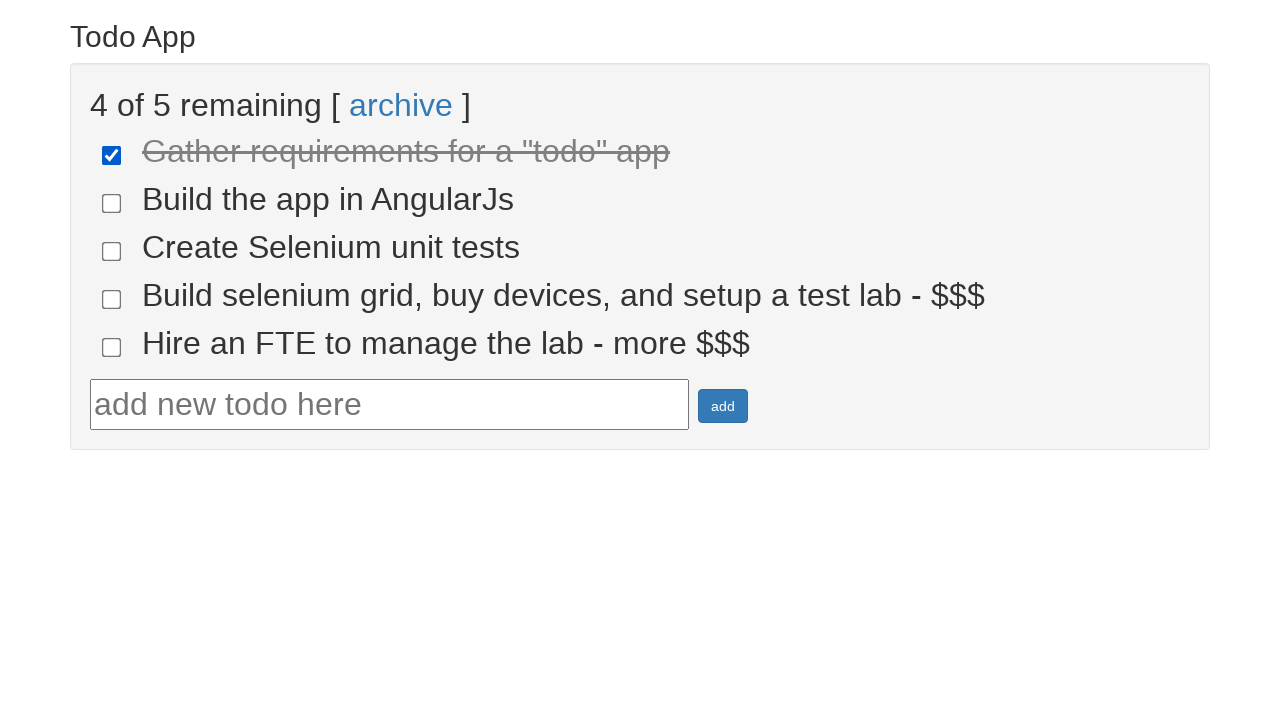

Checked todo item 2 at (112, 203) on input[name='todo-2']
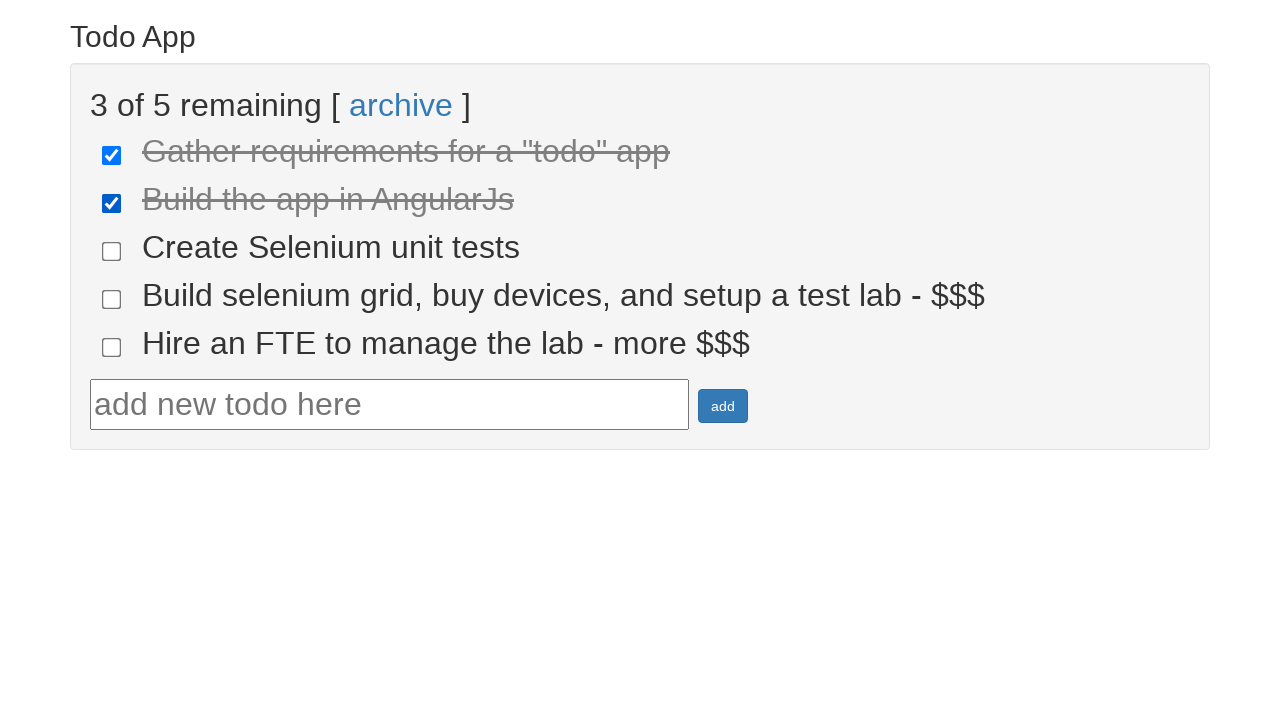

Checked todo item 3 at (112, 251) on input[name='todo-3']
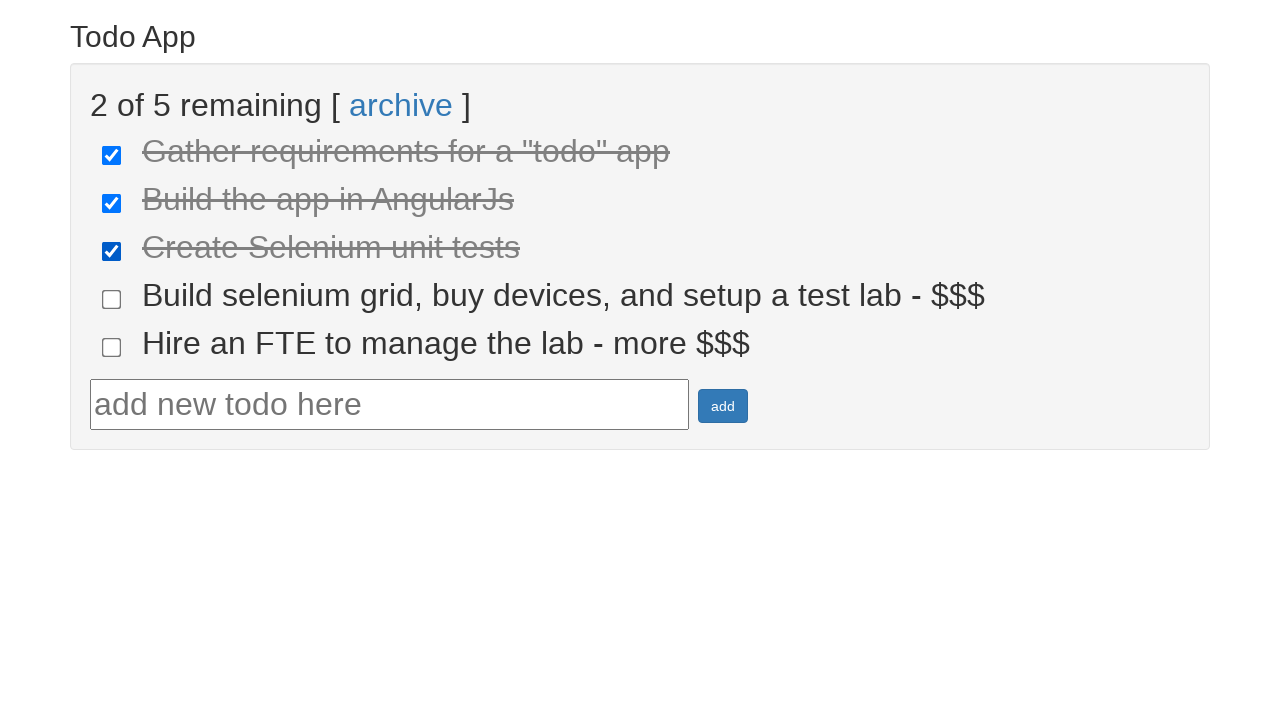

Checked todo item 4 at (112, 299) on input[name='todo-4']
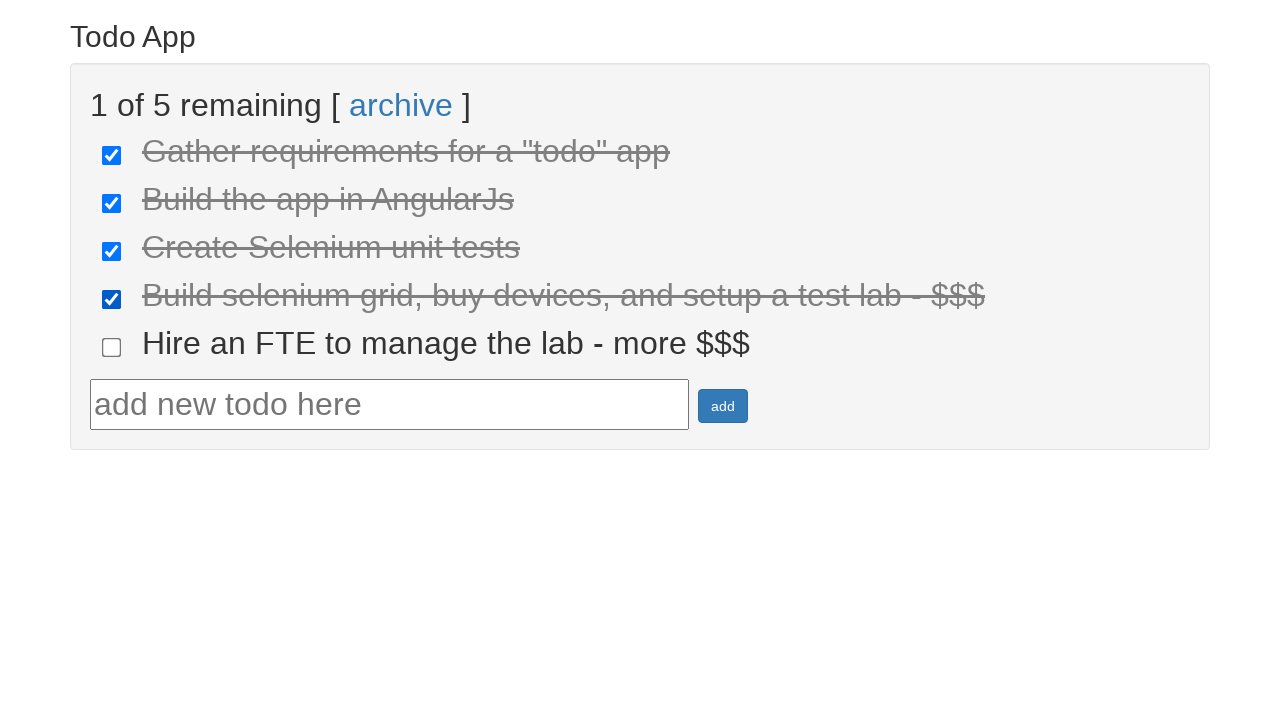

Checked todo item 5 at (112, 347) on input[name='todo-5']
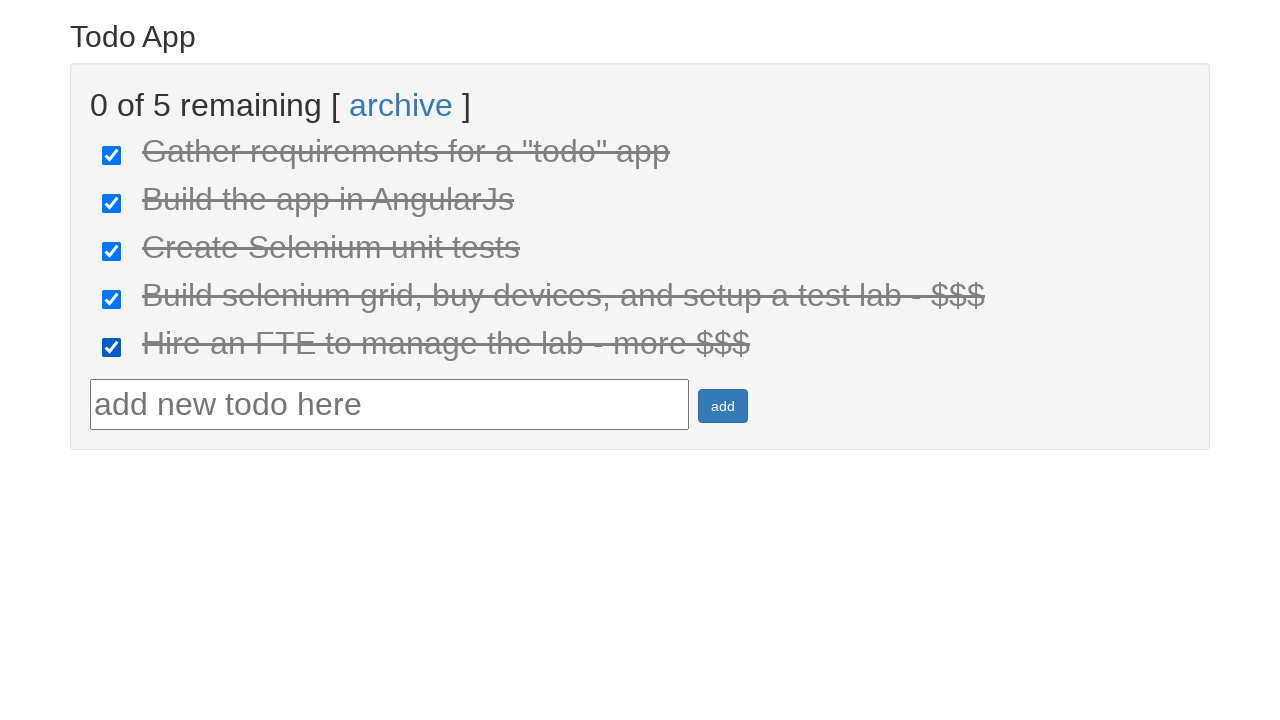

Clicked archive link to remove completed todos at (401, 105) on a:has-text('archive')
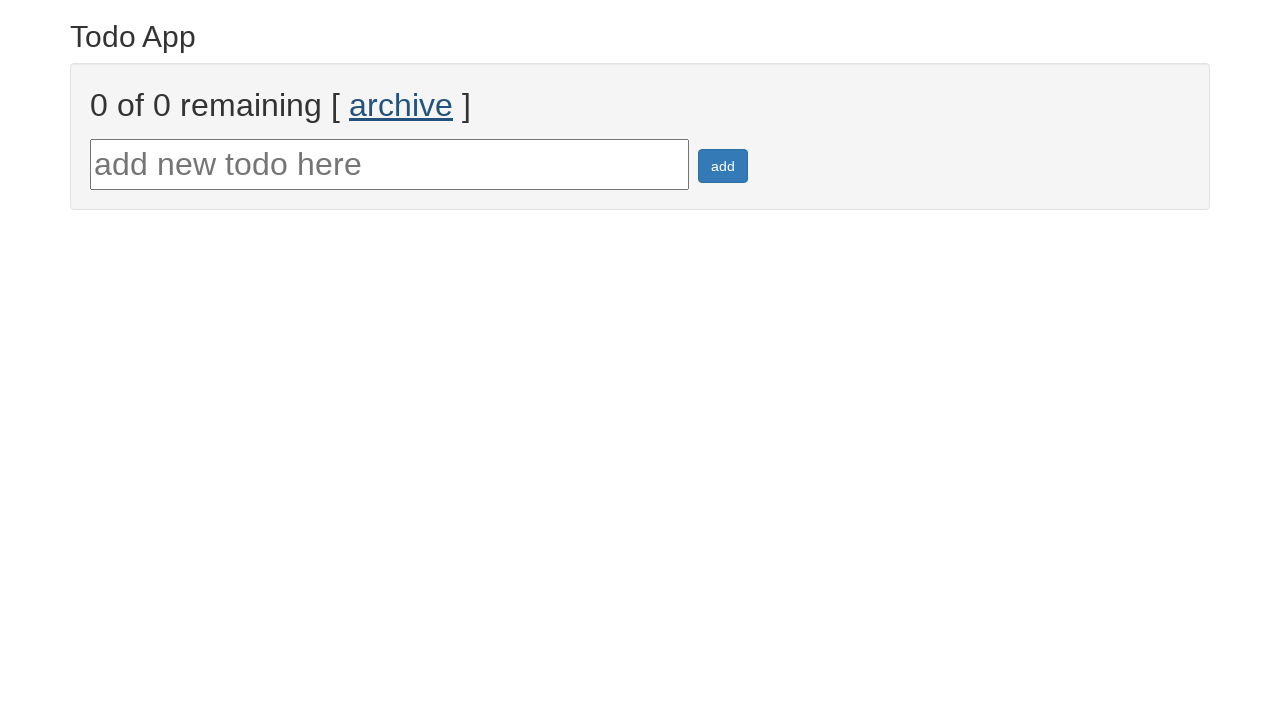

Verified all completed todos have been archived and removed from list
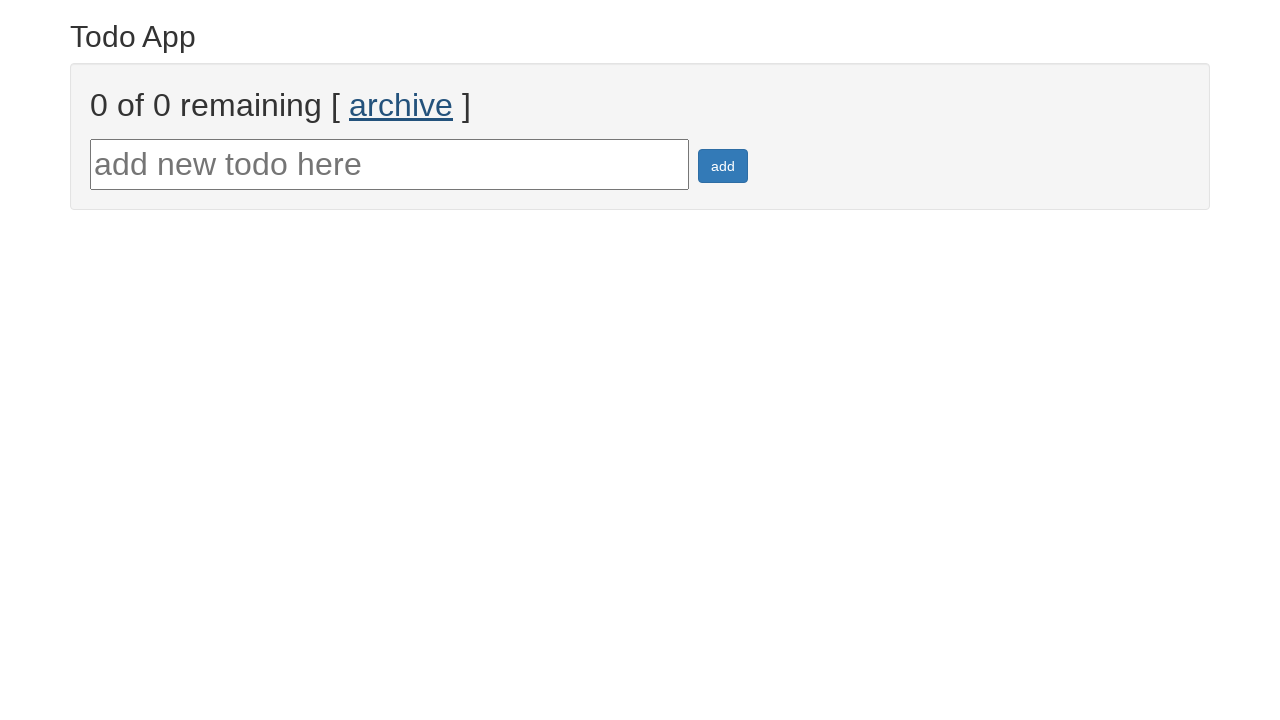

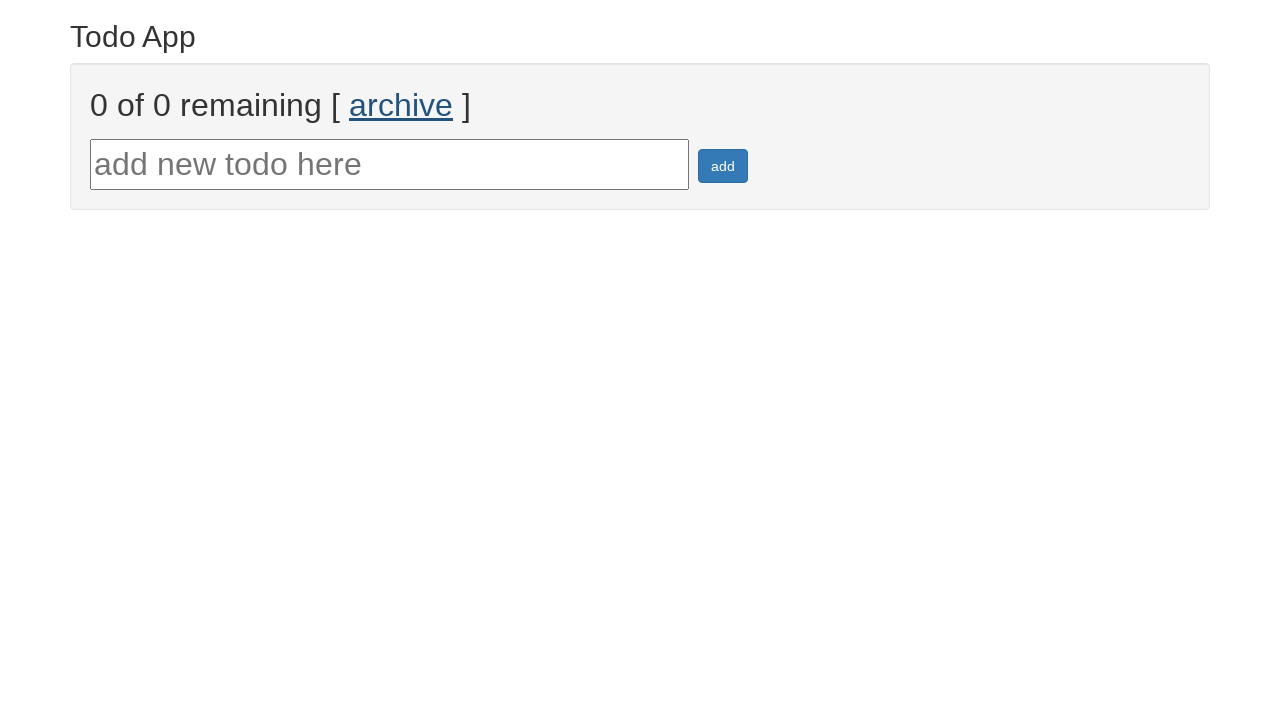